Tests iframe handling by switching to a frame, locating an element within it, and then switching back to the default content

Starting URL: https://demoqa.com/frames

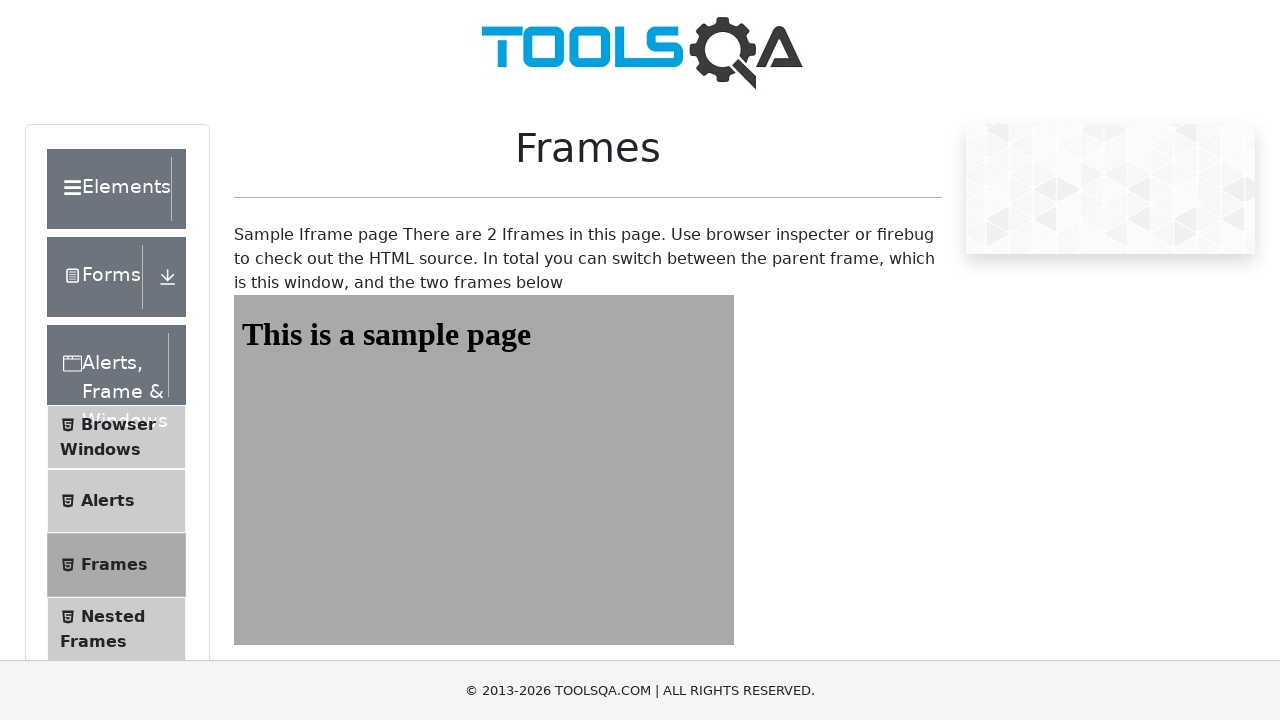

Navigated to DemoQA Frames test page
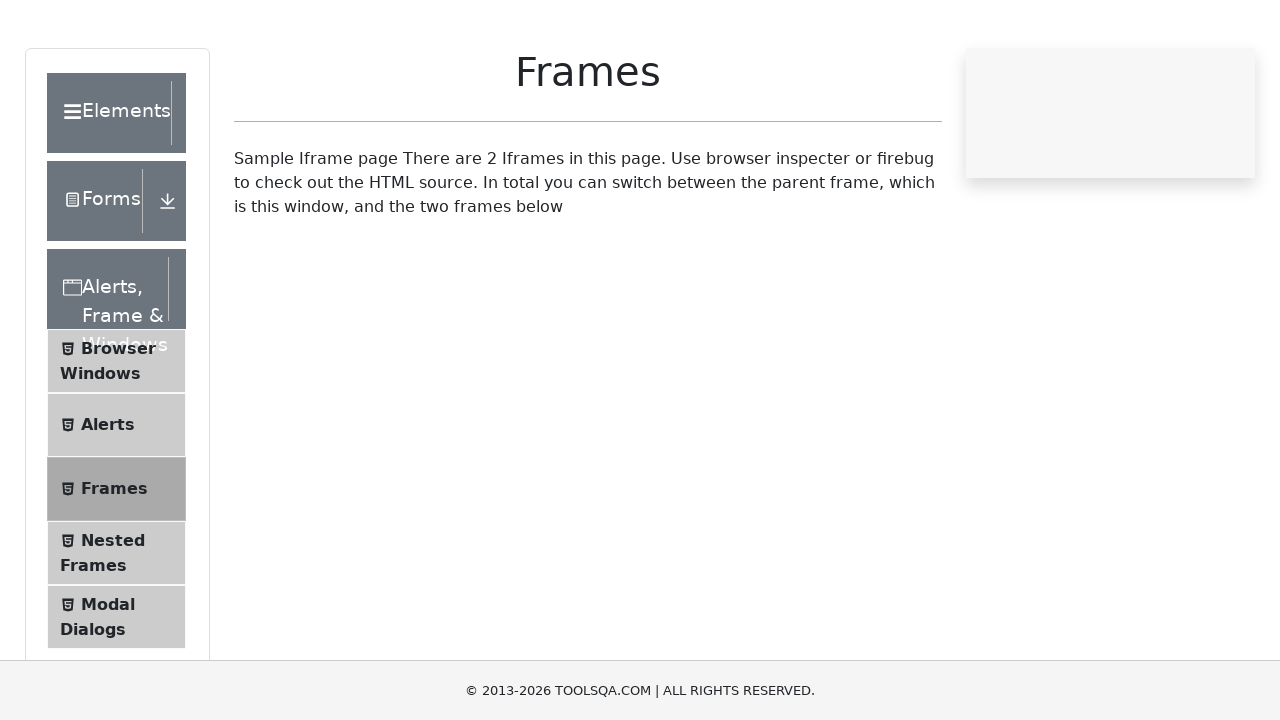

Located iframe with id 'frame1'
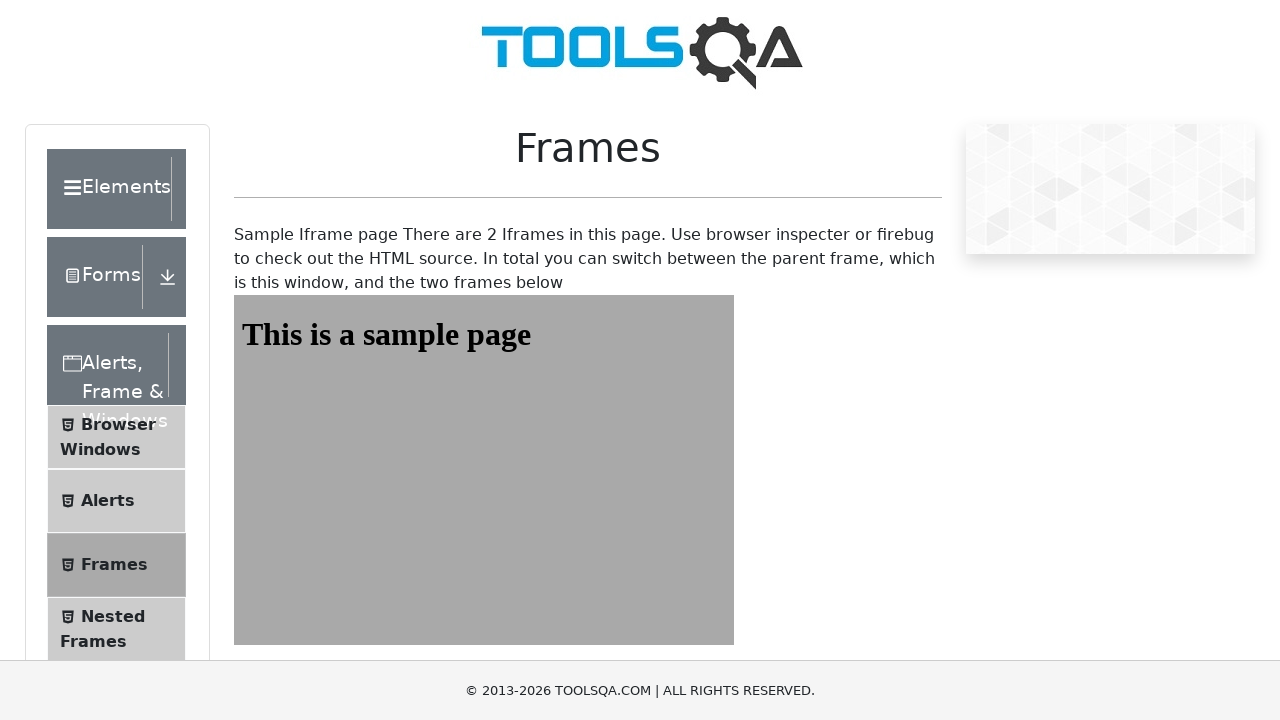

Located #sampleHeading element within the frame
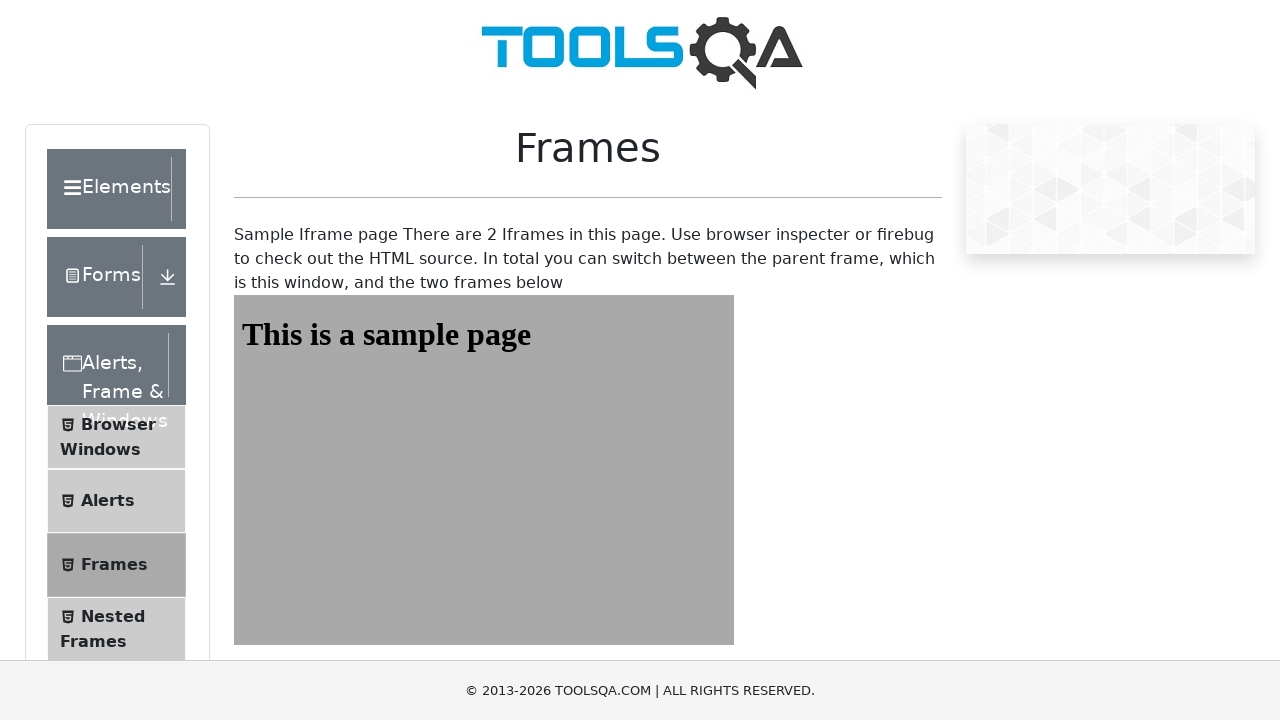

Waited for #sampleHeading element to be ready
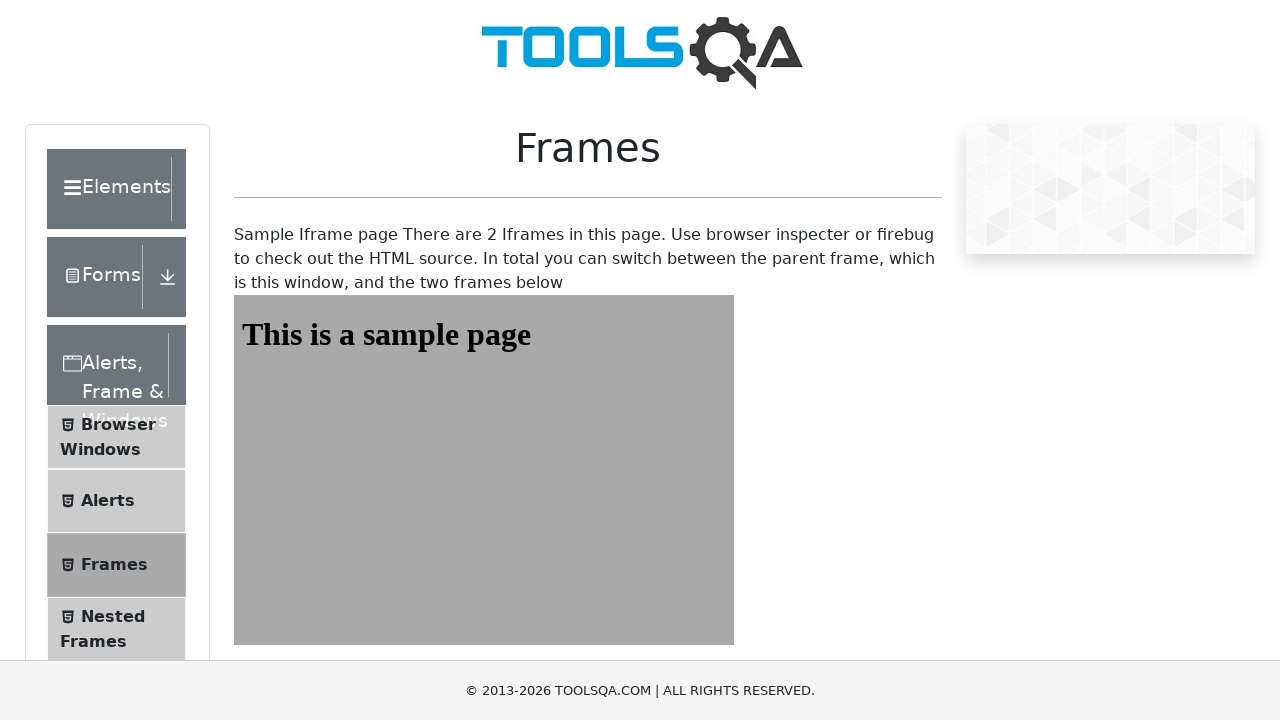

Retrieved text content from heading element within frame
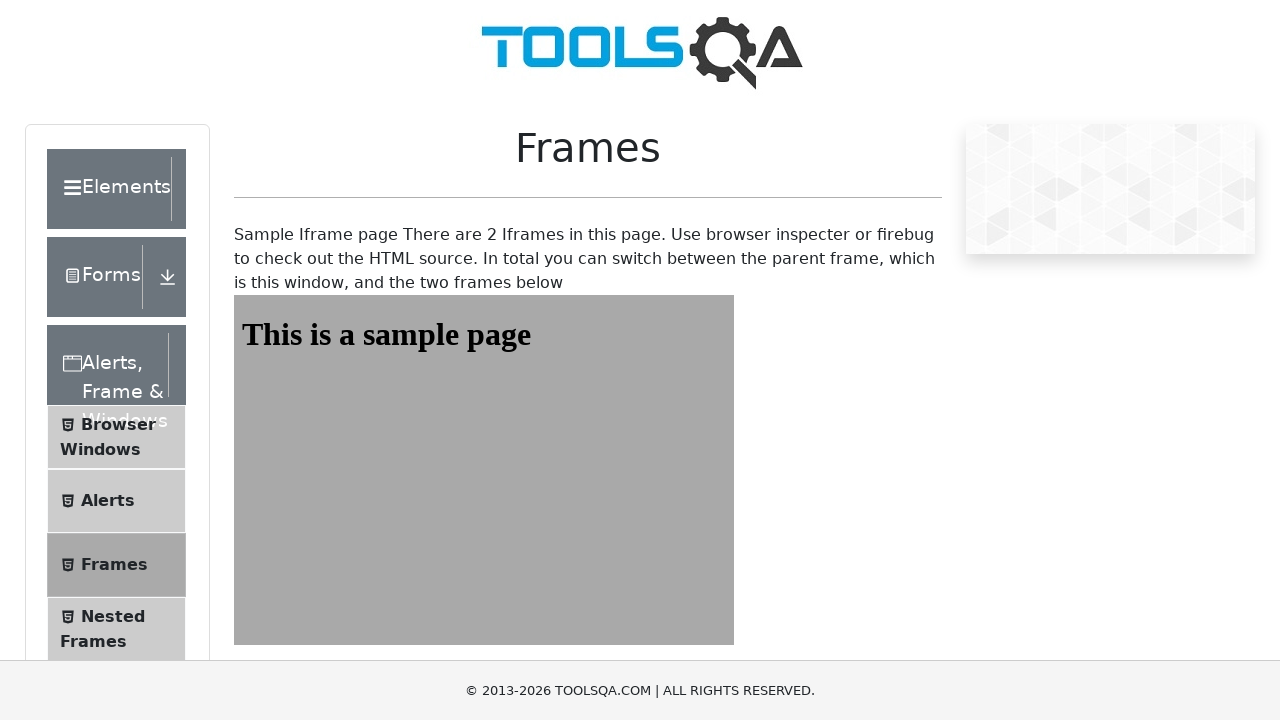

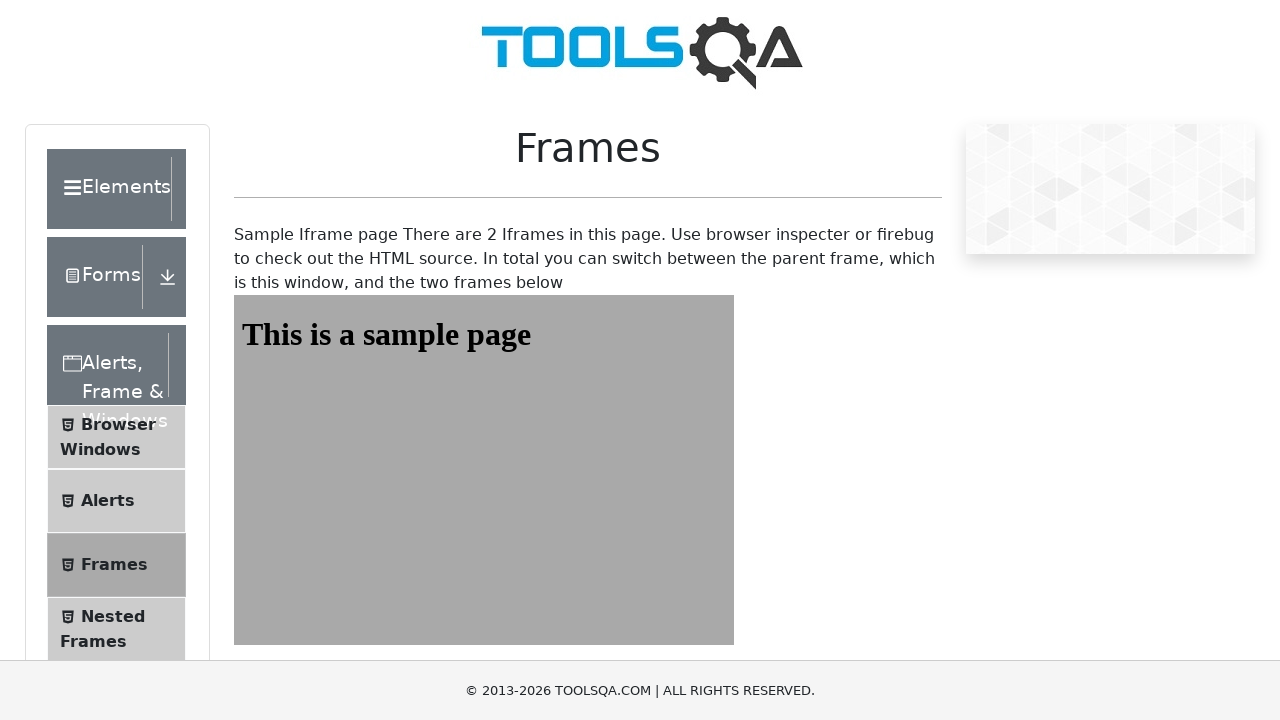